Tests basic button clicking functionality on a Selenium practice page by clicking a button and then locating another element

Starting URL: https://savkk.github.io/selenium-practice/

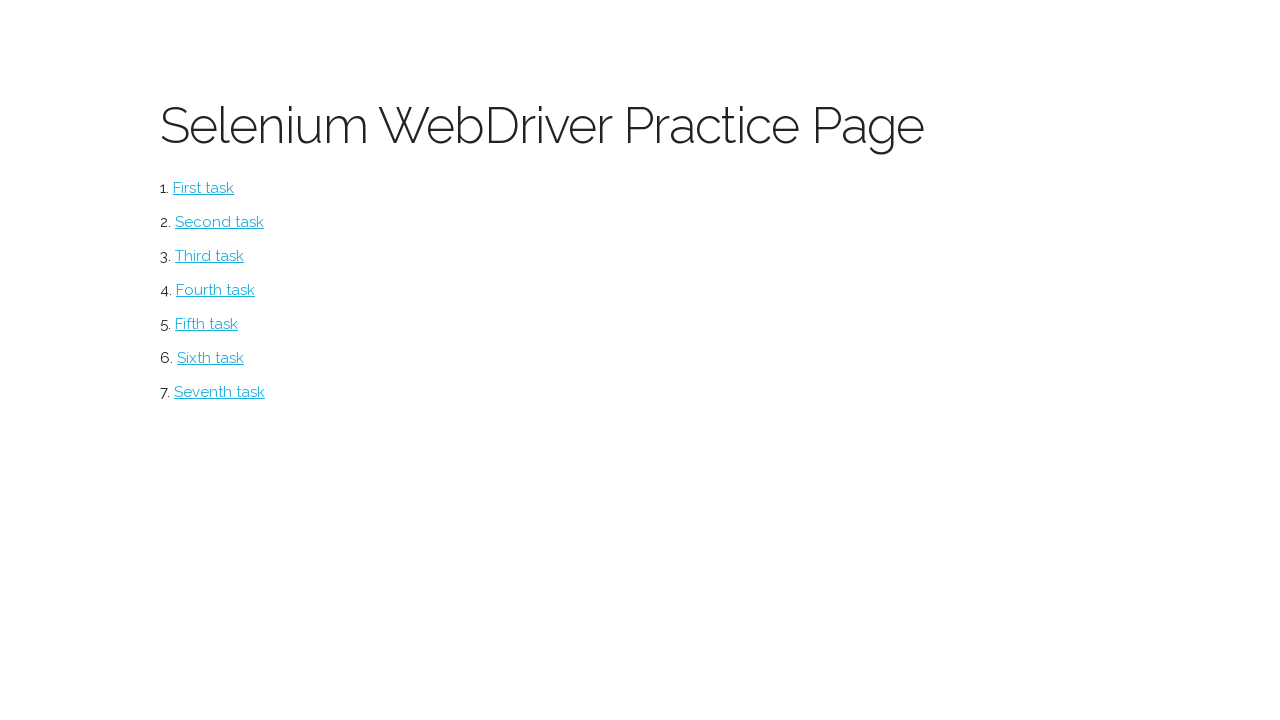

Clicked the button element at (204, 188) on #button
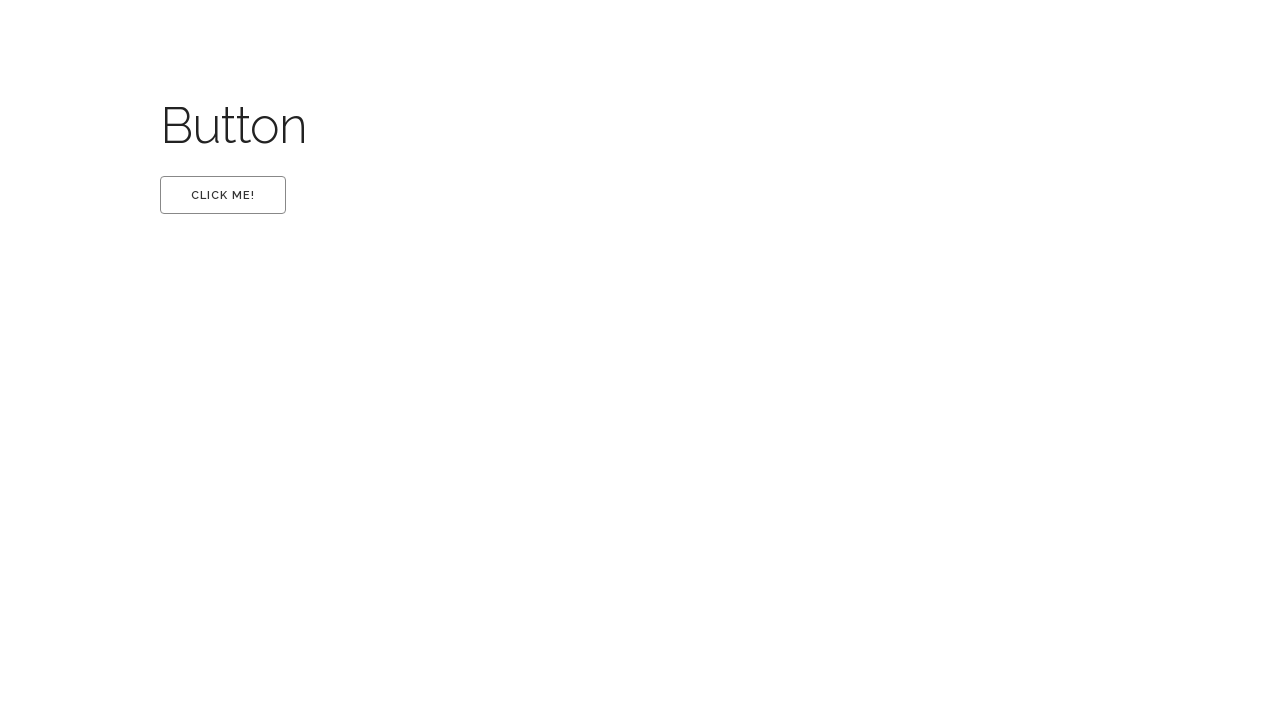

Waited for and located the first click me button
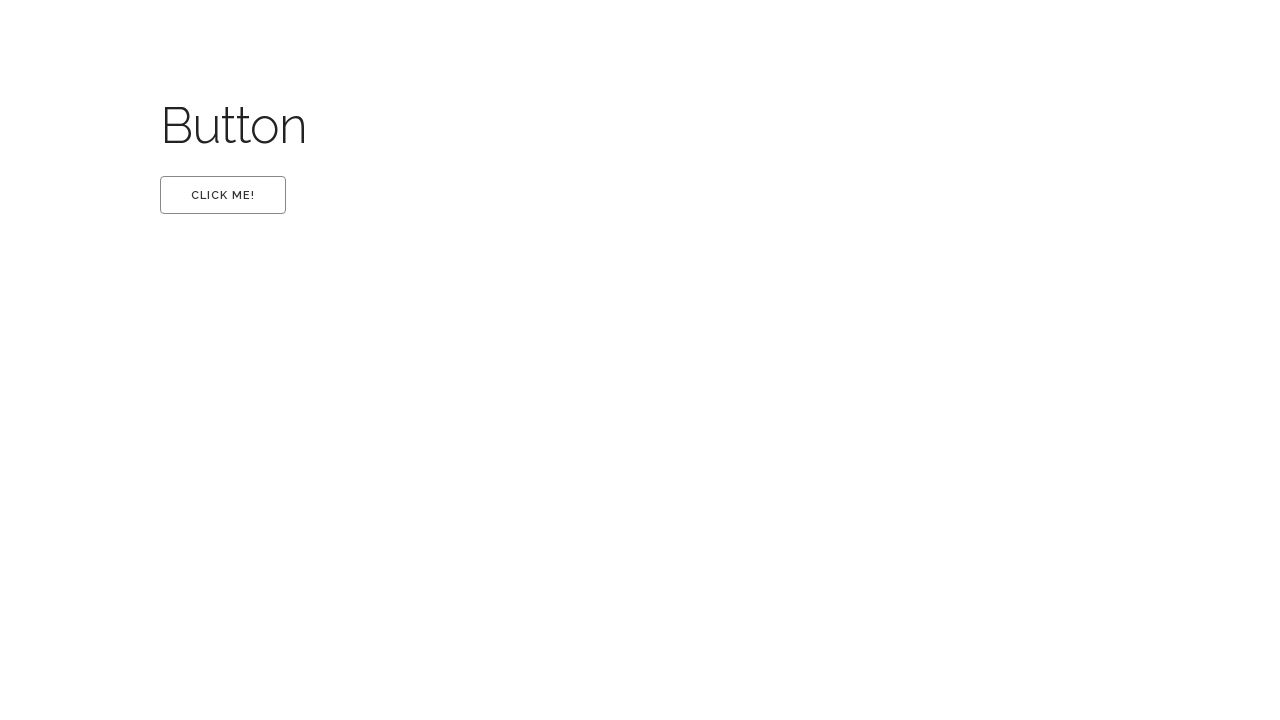

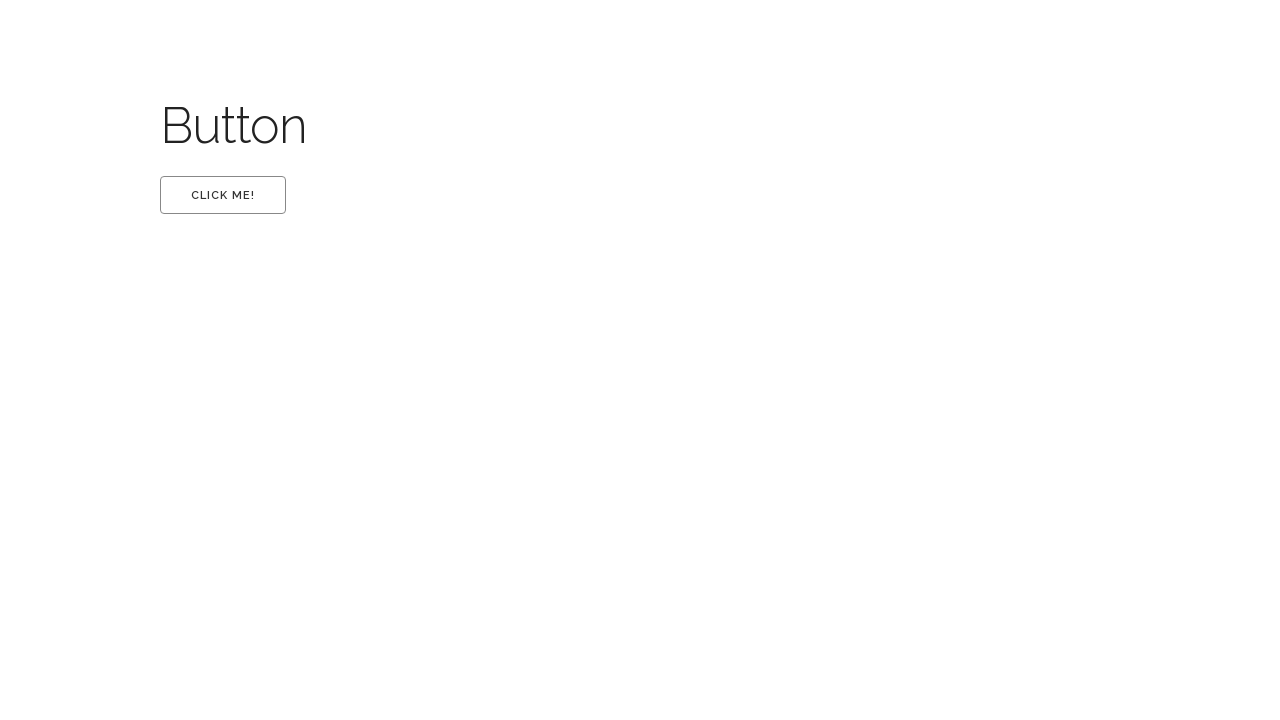